Tests opting out of A/B tests by adding an opt-out cookie before visiting the A/B test page, then navigating to verify the page shows "No A/B Test" heading.

Starting URL: http://the-internet.herokuapp.com

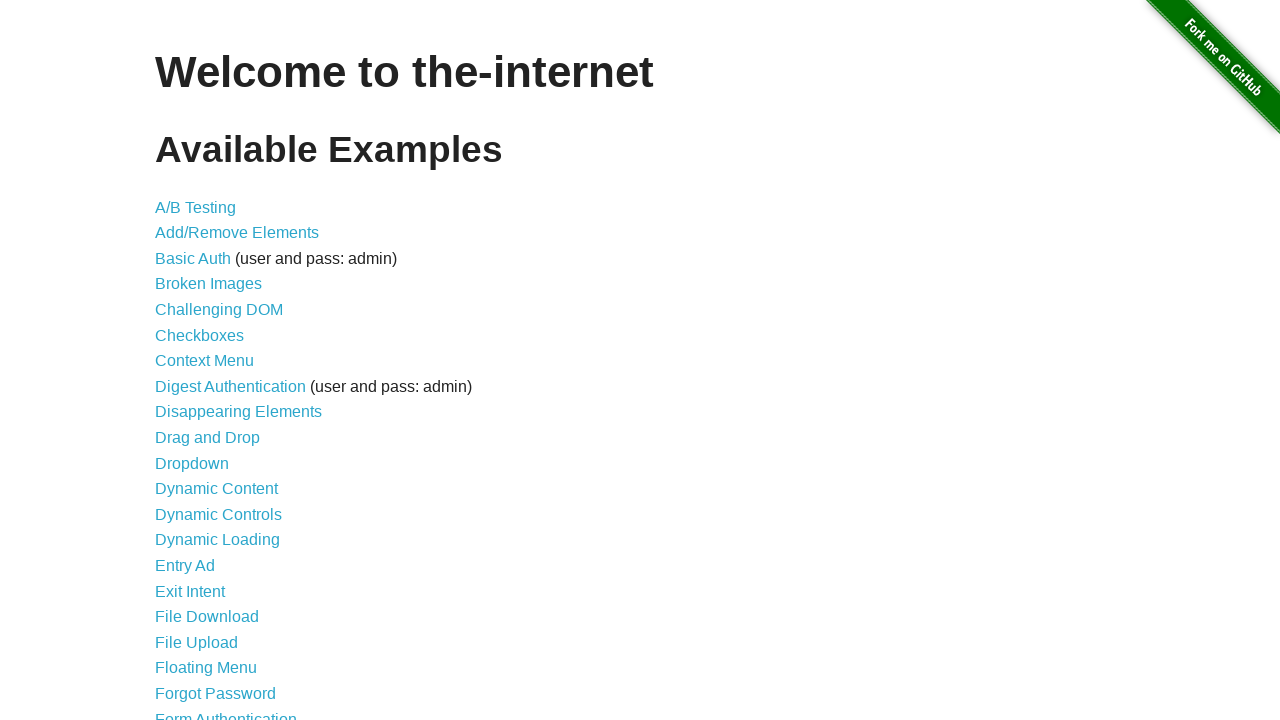

Added optimizelyOptOut cookie to opt out of A/B tests
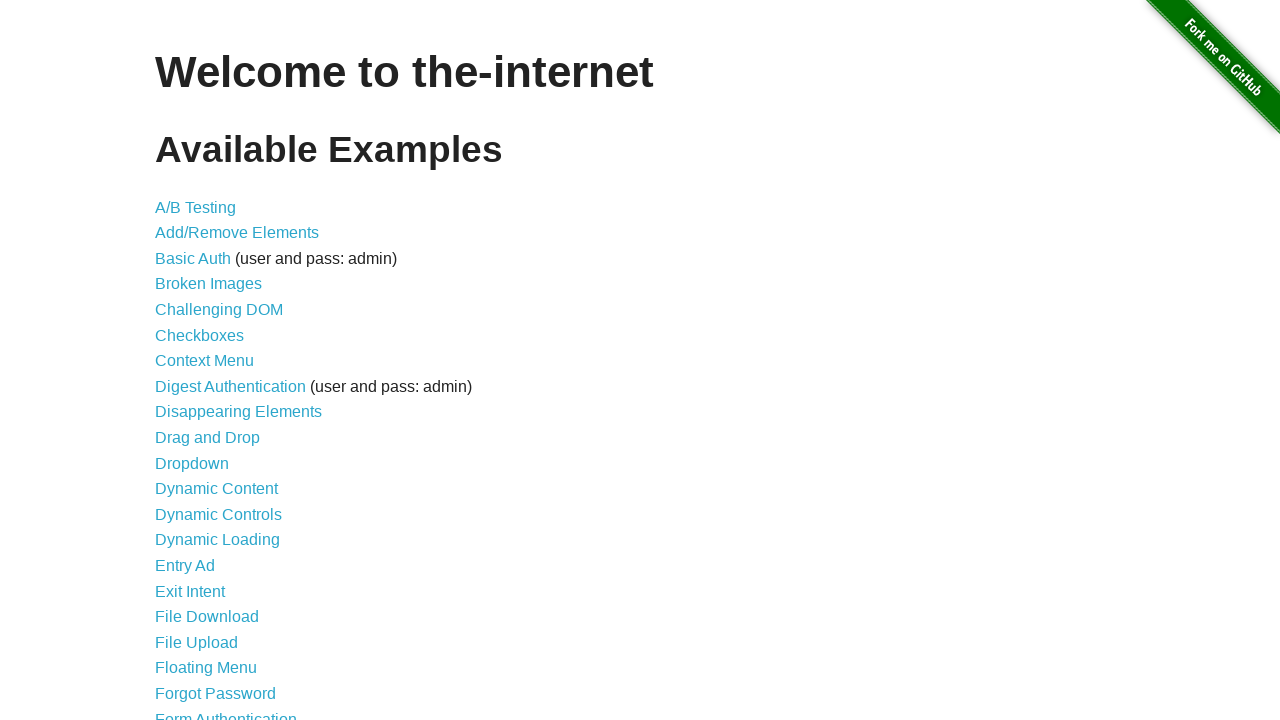

Navigated to A/B test page
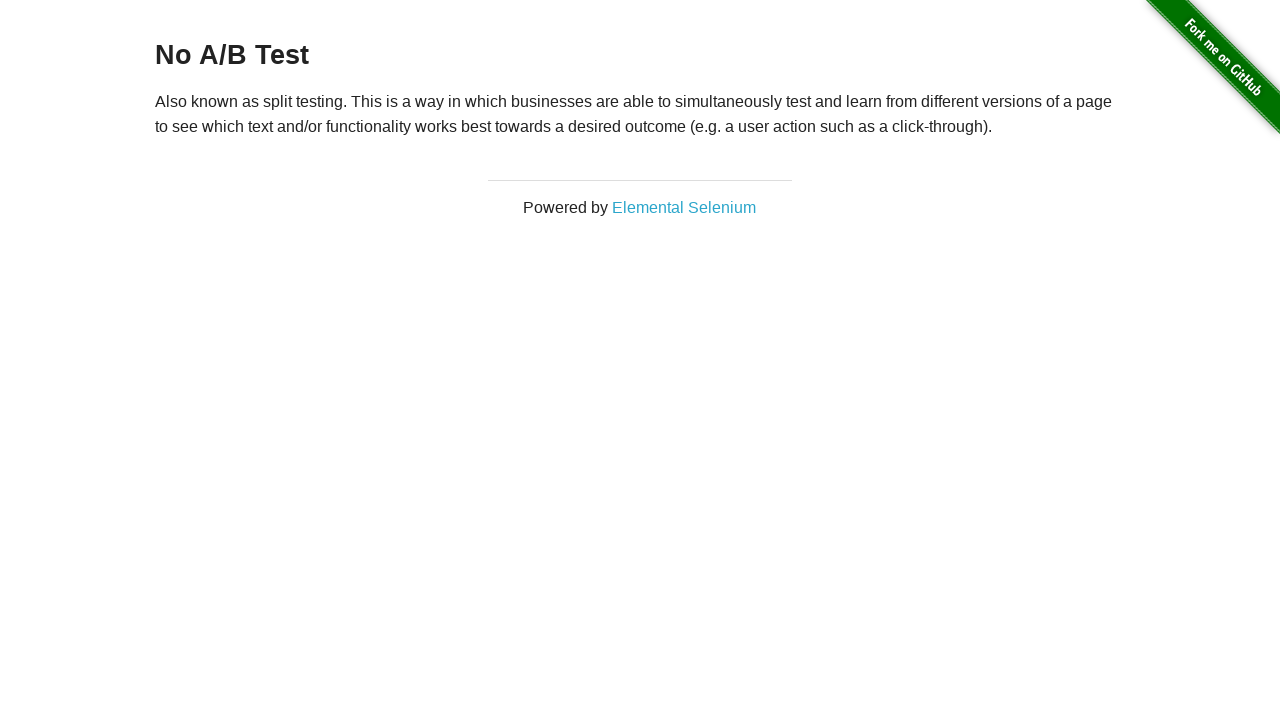

Page heading loaded, verifying opt-out status
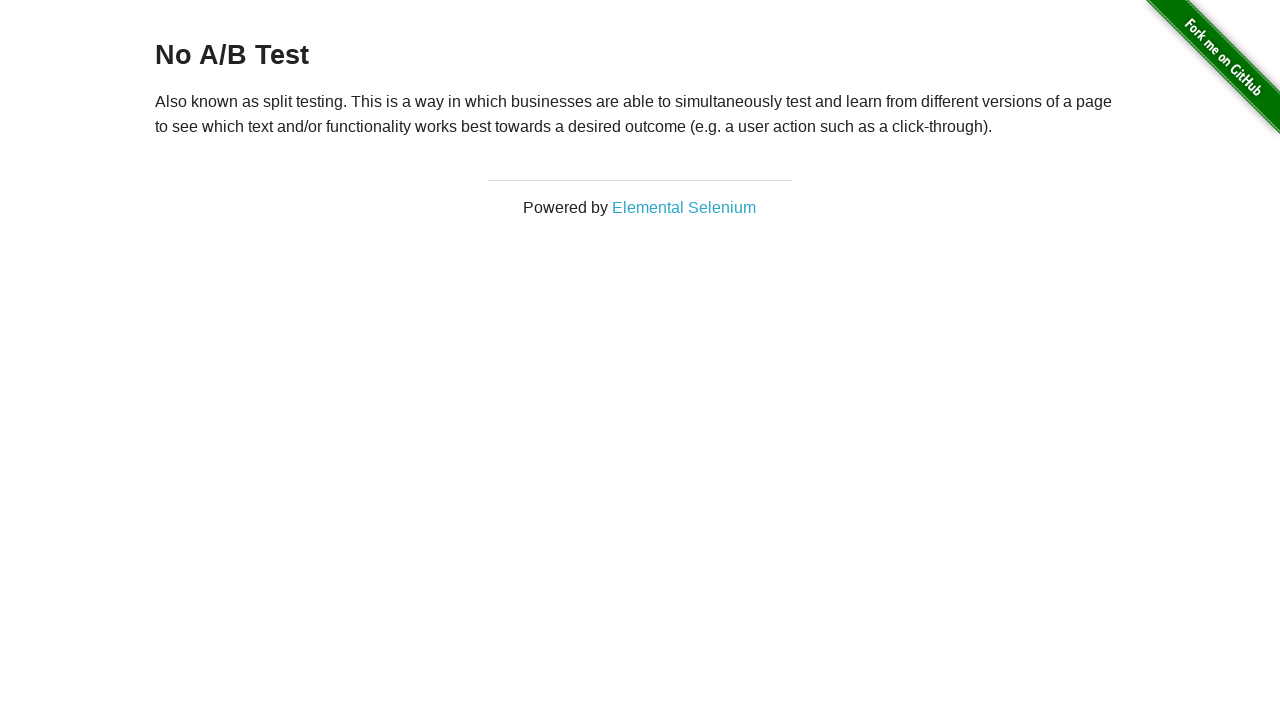

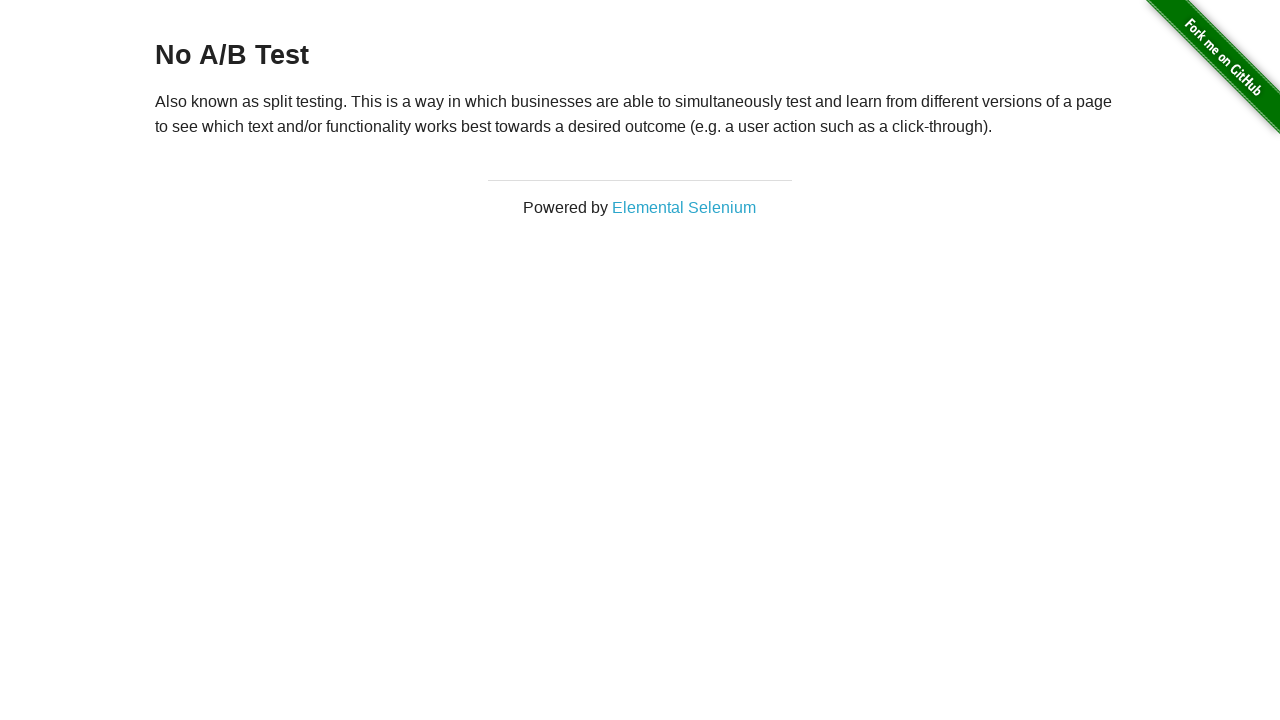